Tests clicking the login submit button on the CMS portal development site

Starting URL: https://portaldev.cms.gov/portal/

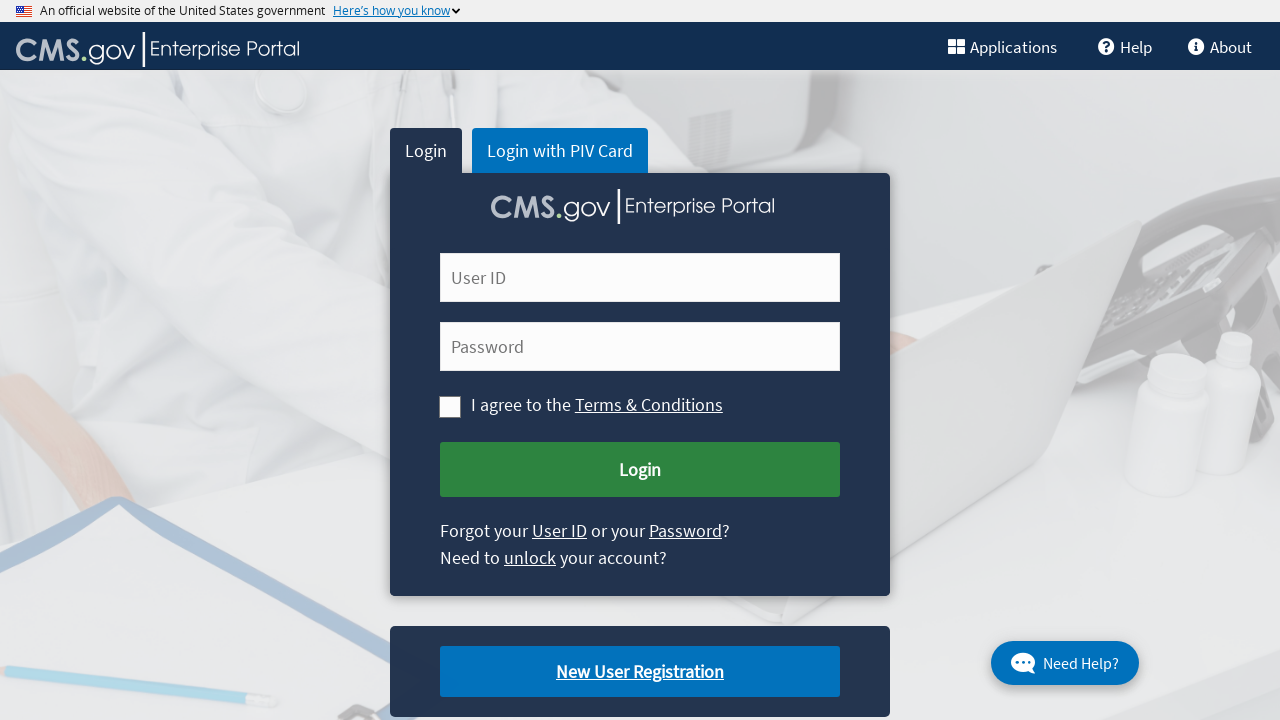

Clicked the login submit button on CMS portal development site at (640, 470) on #cms-login-submit
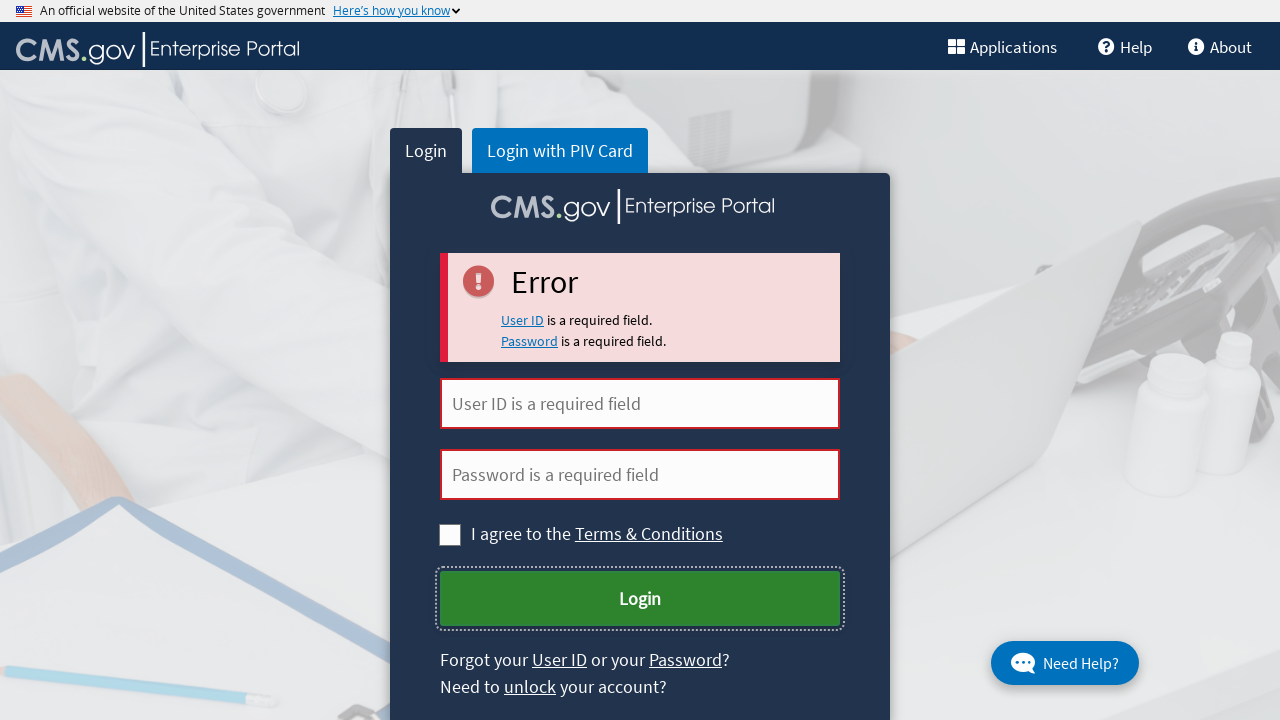

Waited 2 seconds for page to respond after login submission
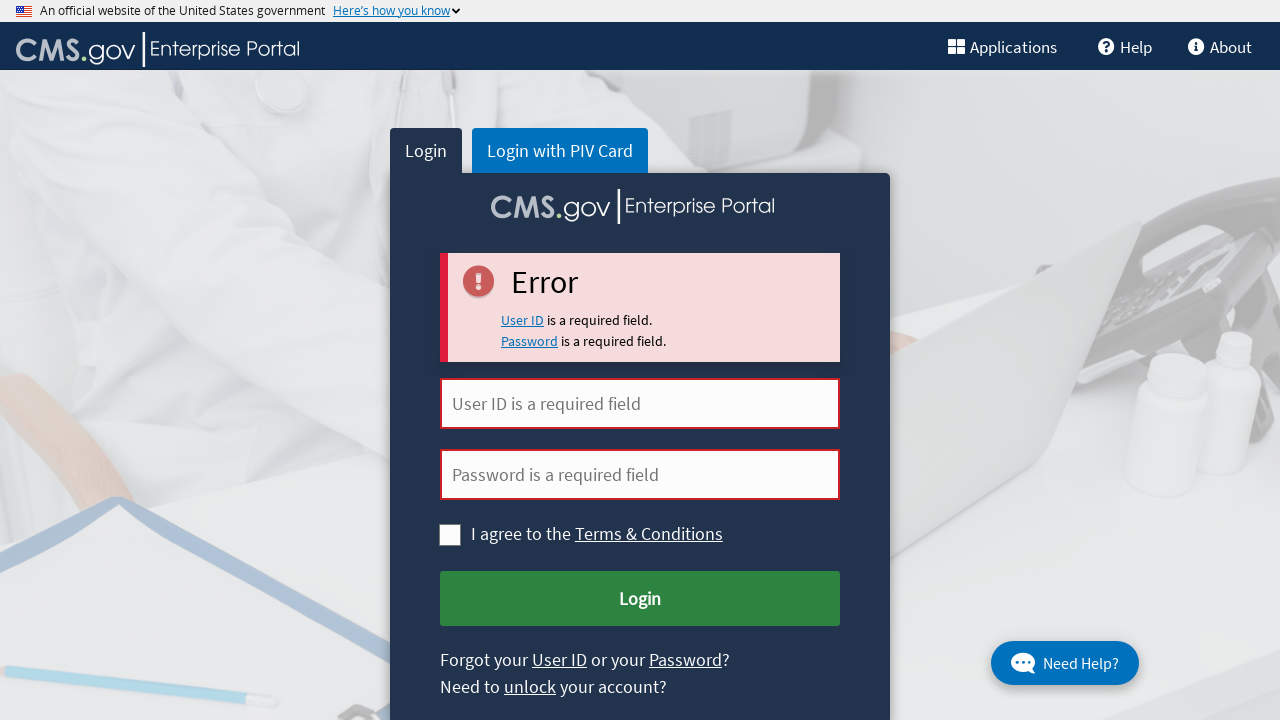

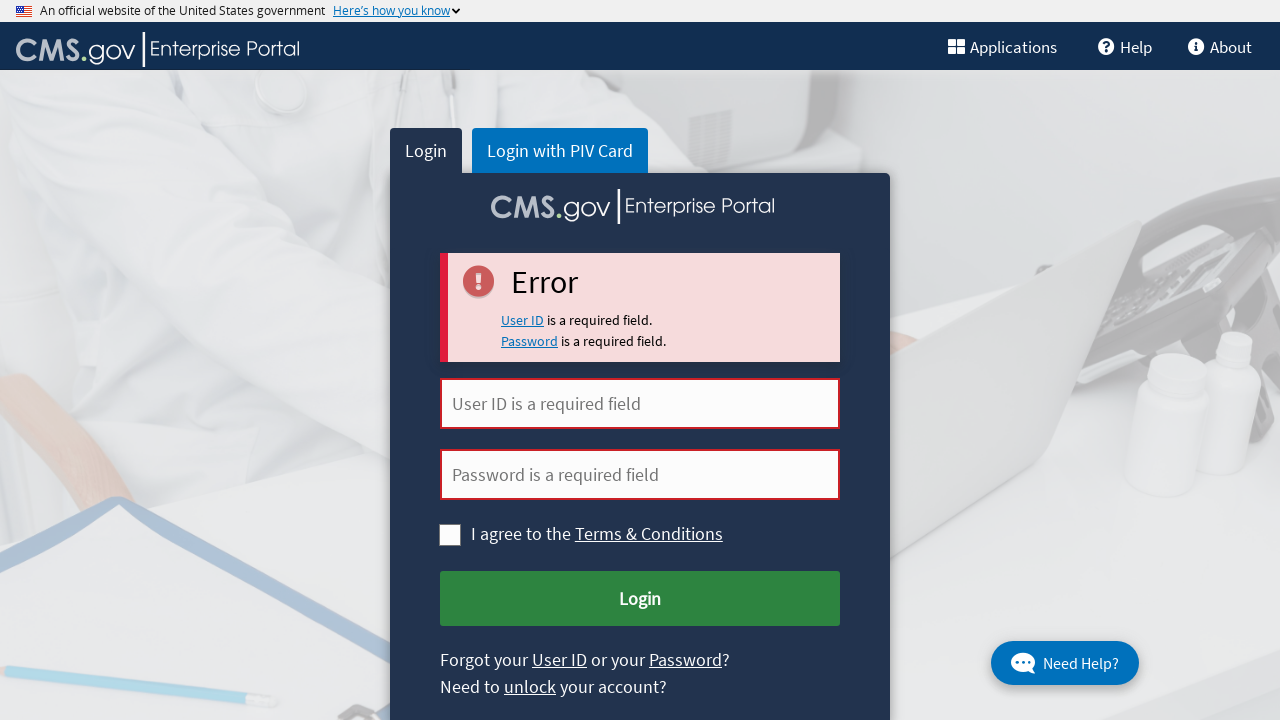